Tests explicit wait functionality on a practice website by waiting for a price to change to $100, clicking a book button, calculating a mathematical formula based on a displayed value, entering the answer, and submitting.

Starting URL: http://suninjuly.github.io/explicit_wait2.html

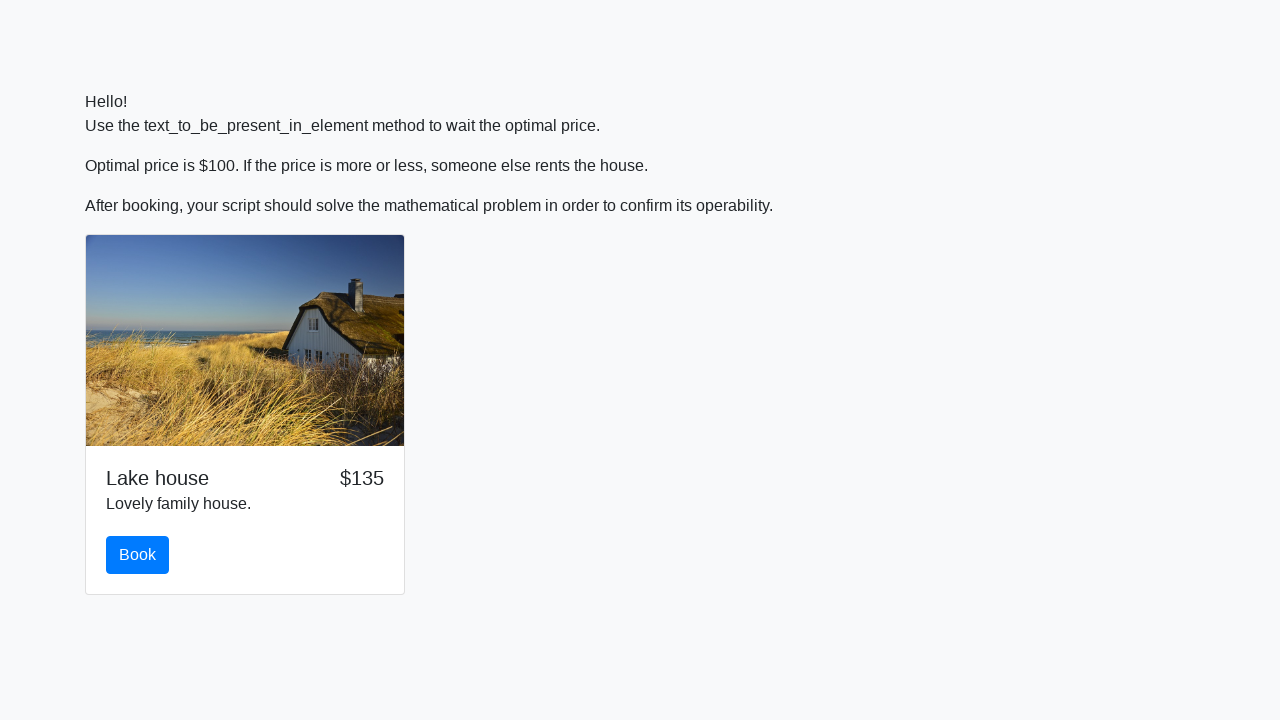

Waited for price to change to $100
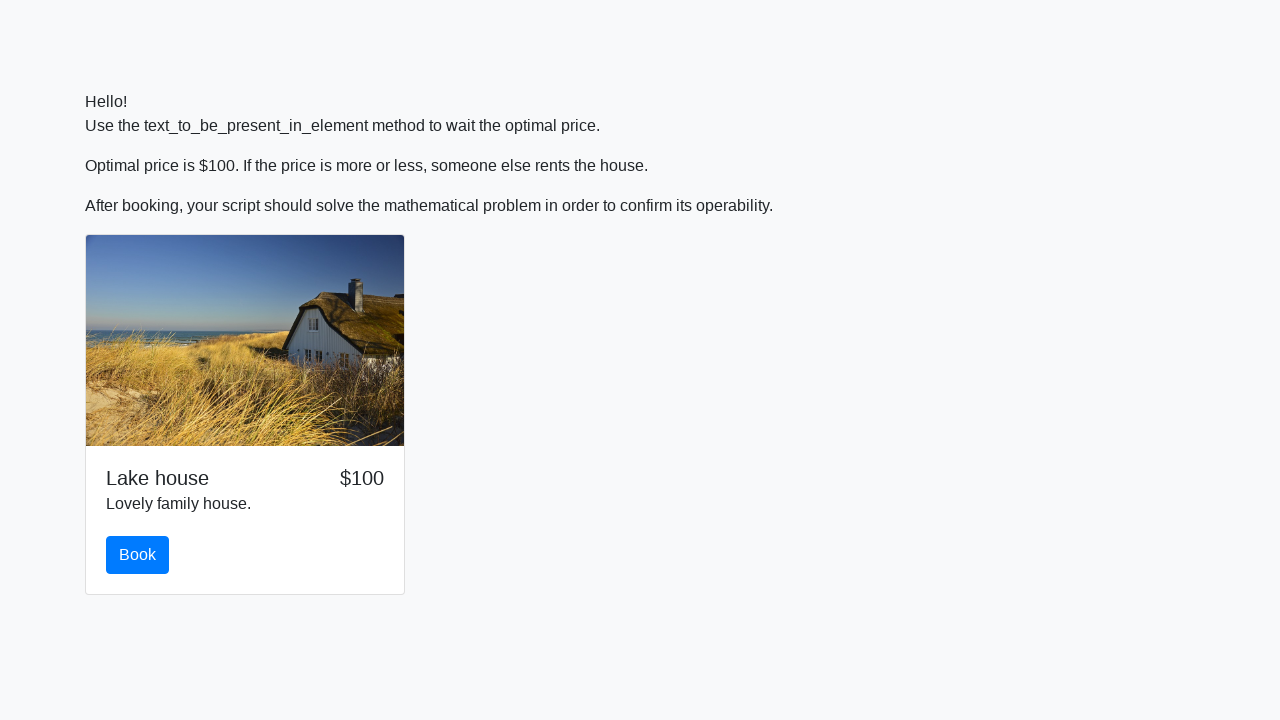

Clicked the book button at (138, 555) on #book
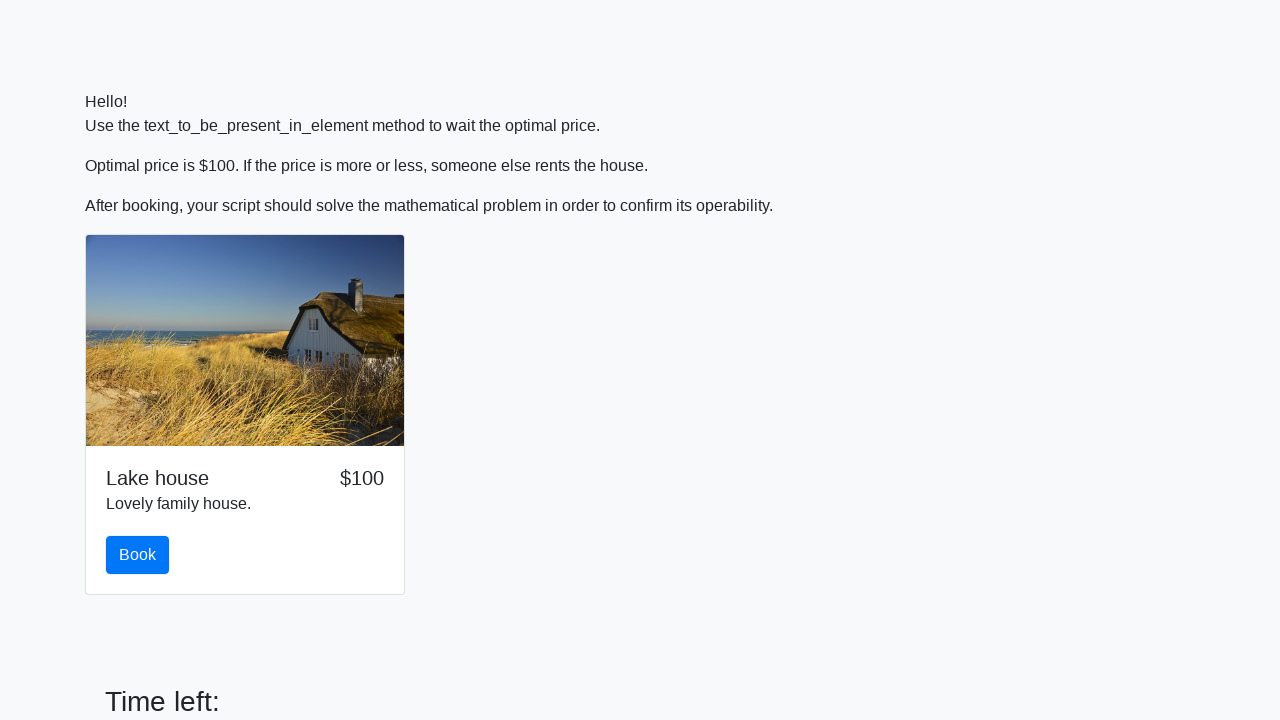

Scrolled input value element into view
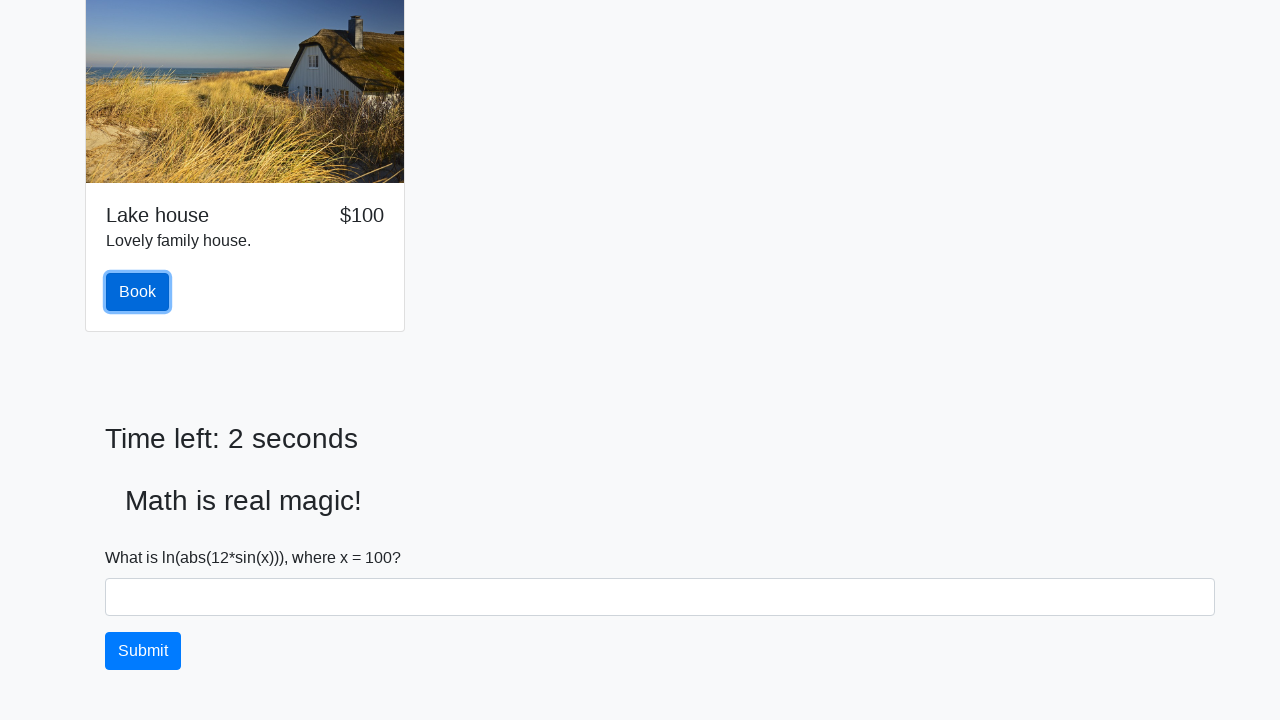

Retrieved input value: 100
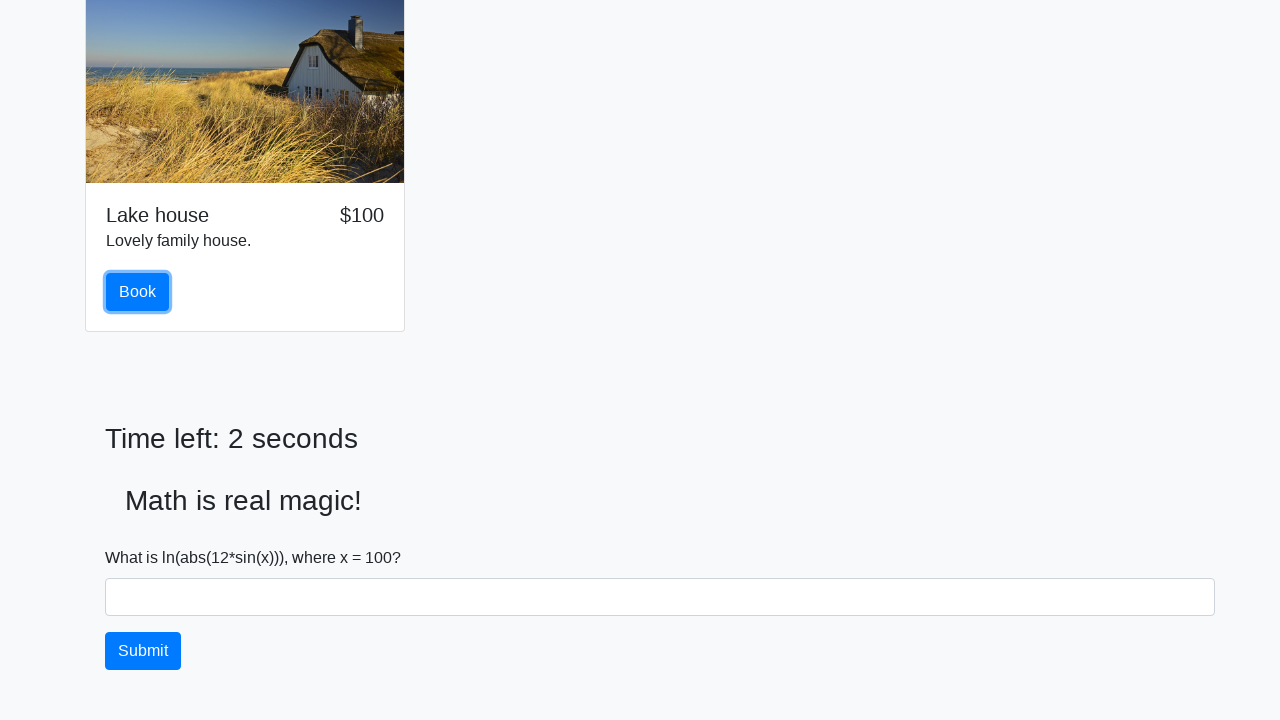

Calculated answer using formula log(abs(12*sin(100))): 1.804410390024638
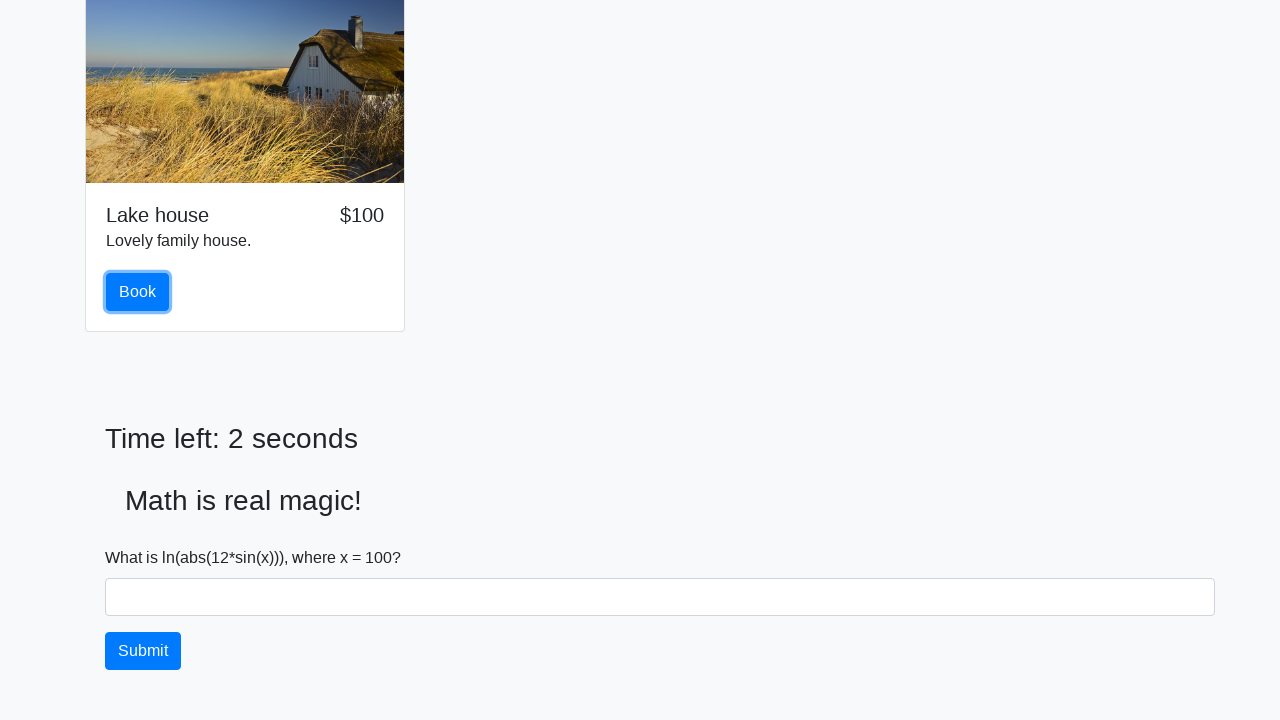

Filled answer field with calculated value: 1.804410390024638 on #answer
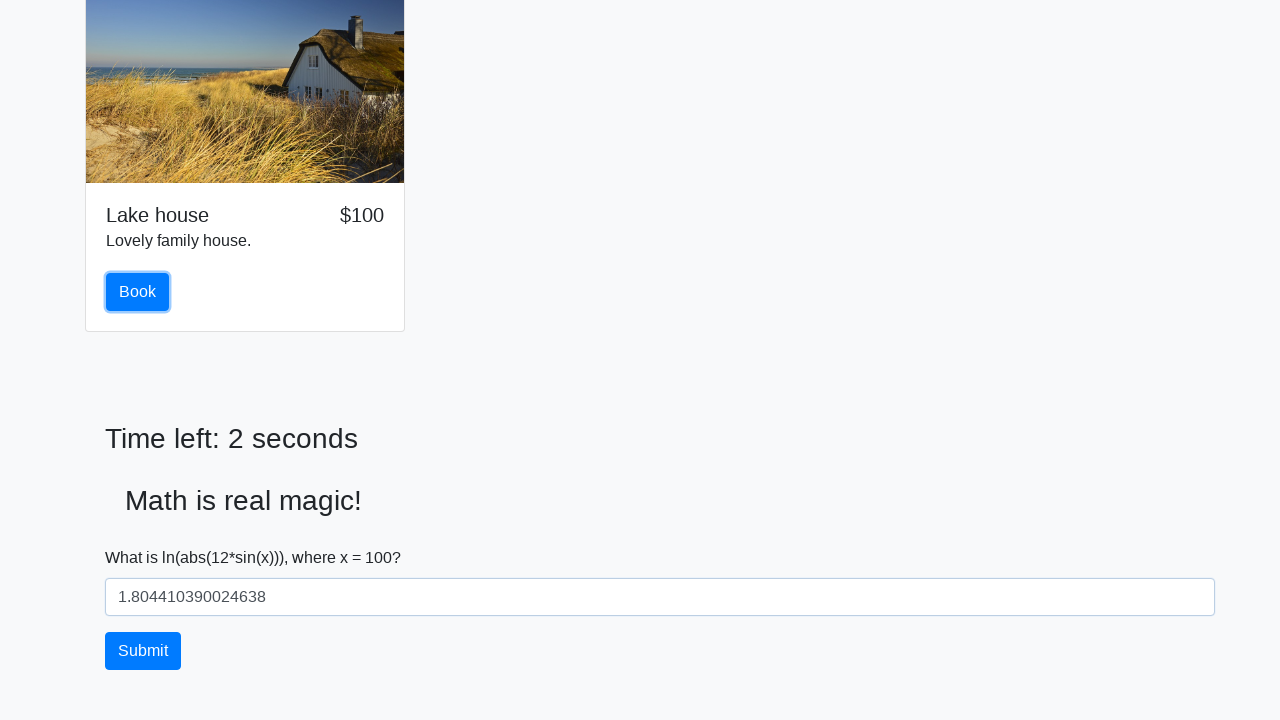

Clicked solve button to submit answer at (143, 651) on #solve
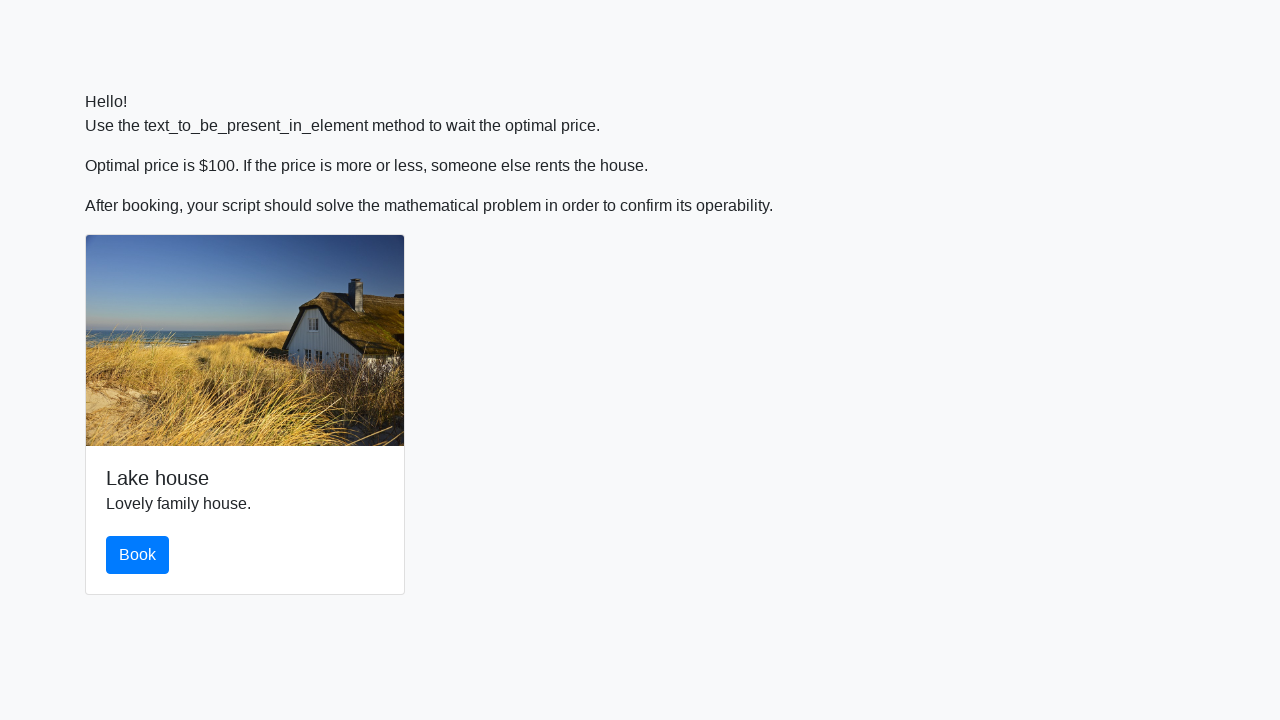

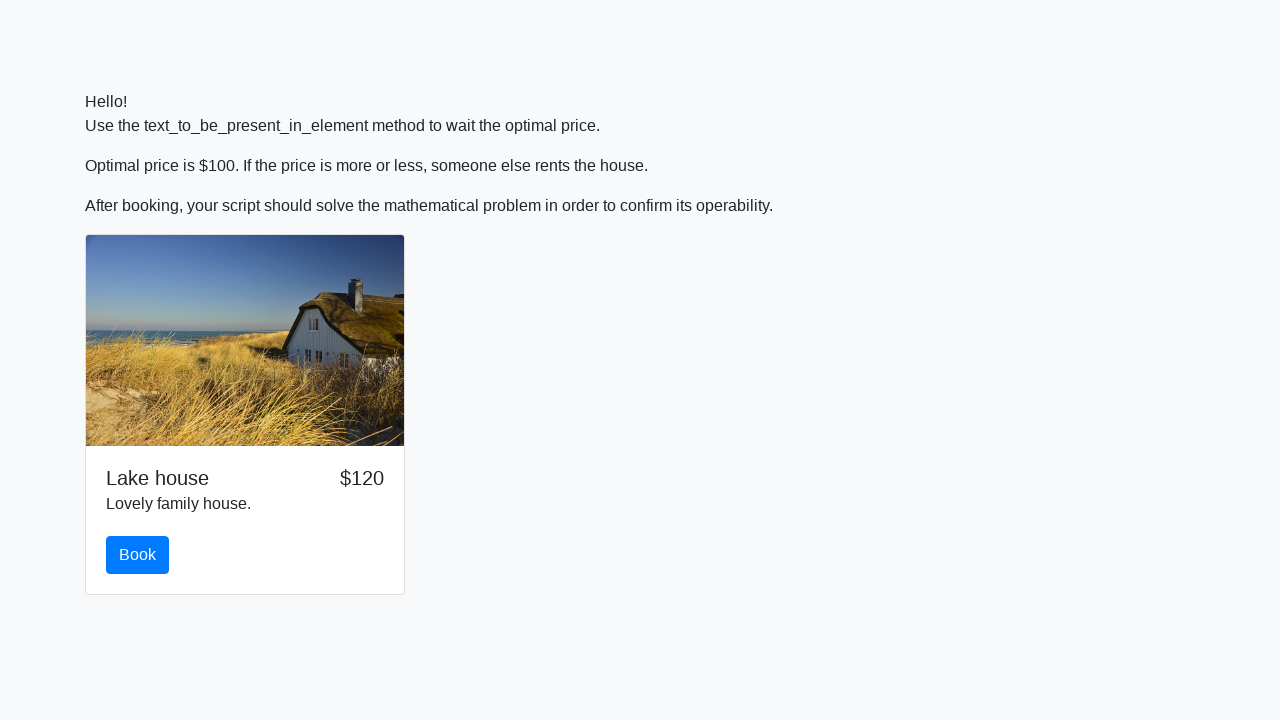